Tests window handling by clicking a button that opens a new window, then iterates through all windows to get their titles

Starting URL: https://rahulshettyacademy.com/locatorspractice/

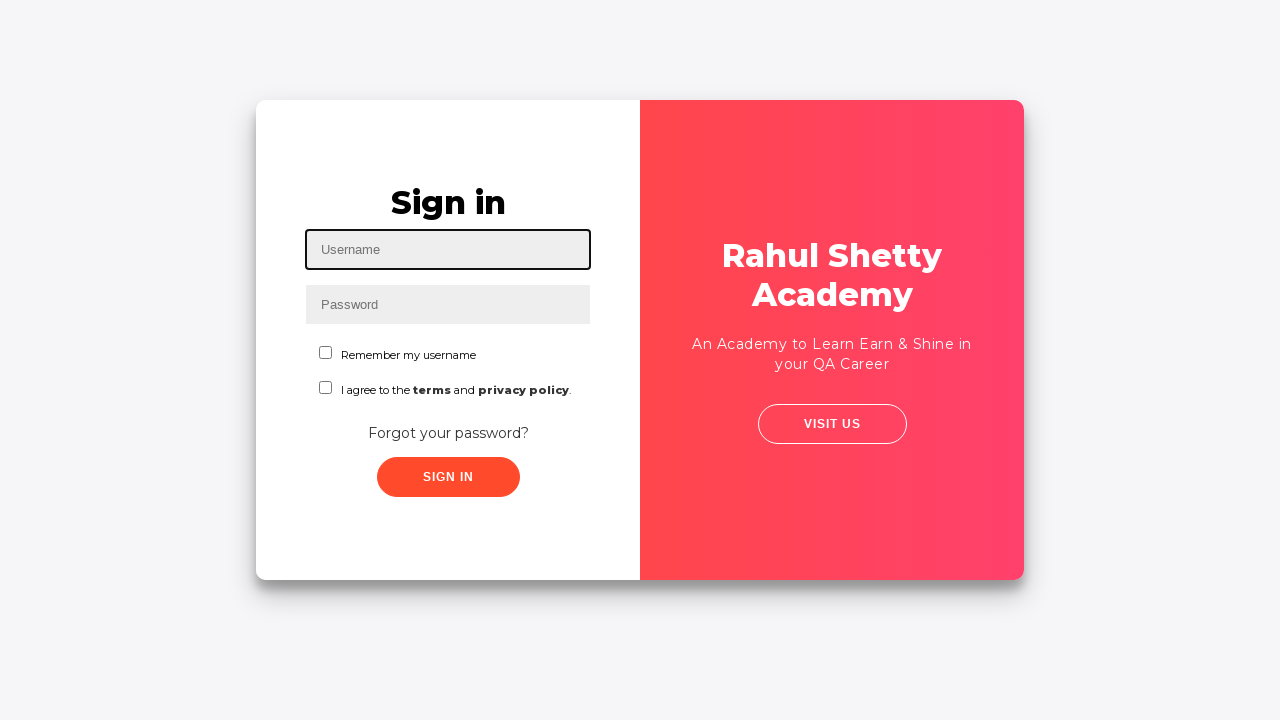

Clicked button to open new window at (832, 424) on xpath=//div[@class='overlay-panel overlay-right']/button[@class='ghost']
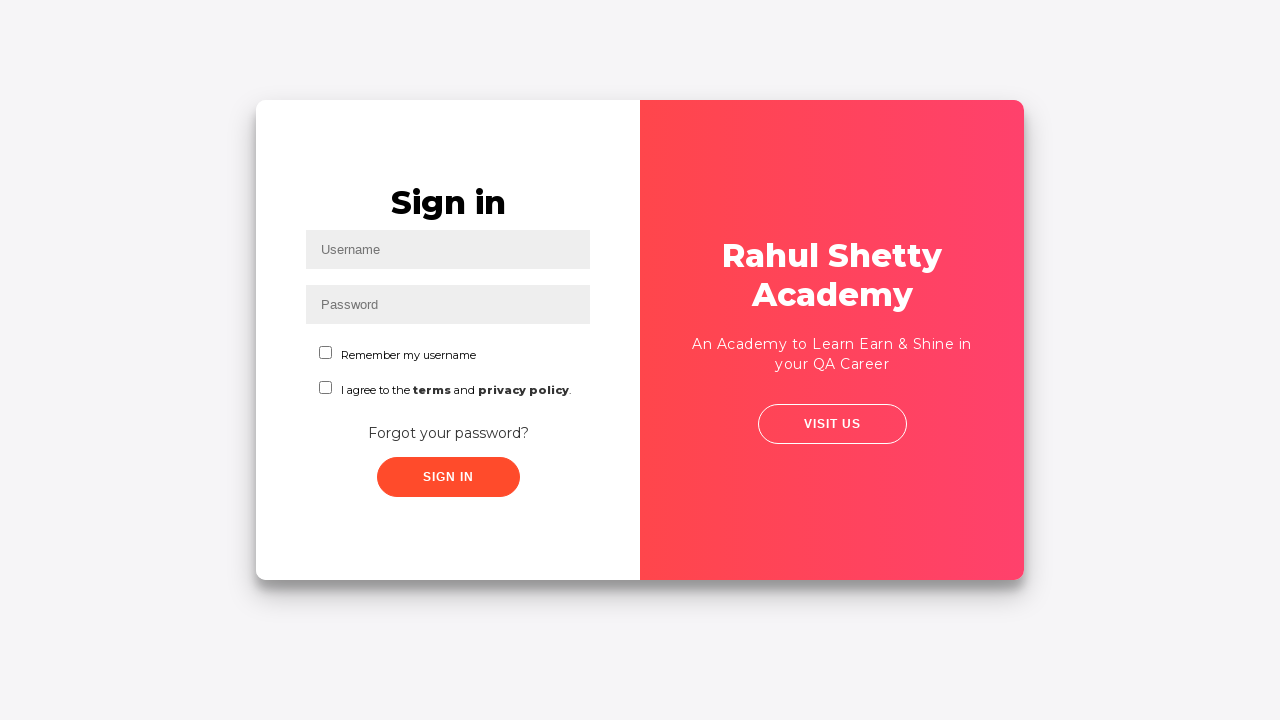

Waited for new window to open
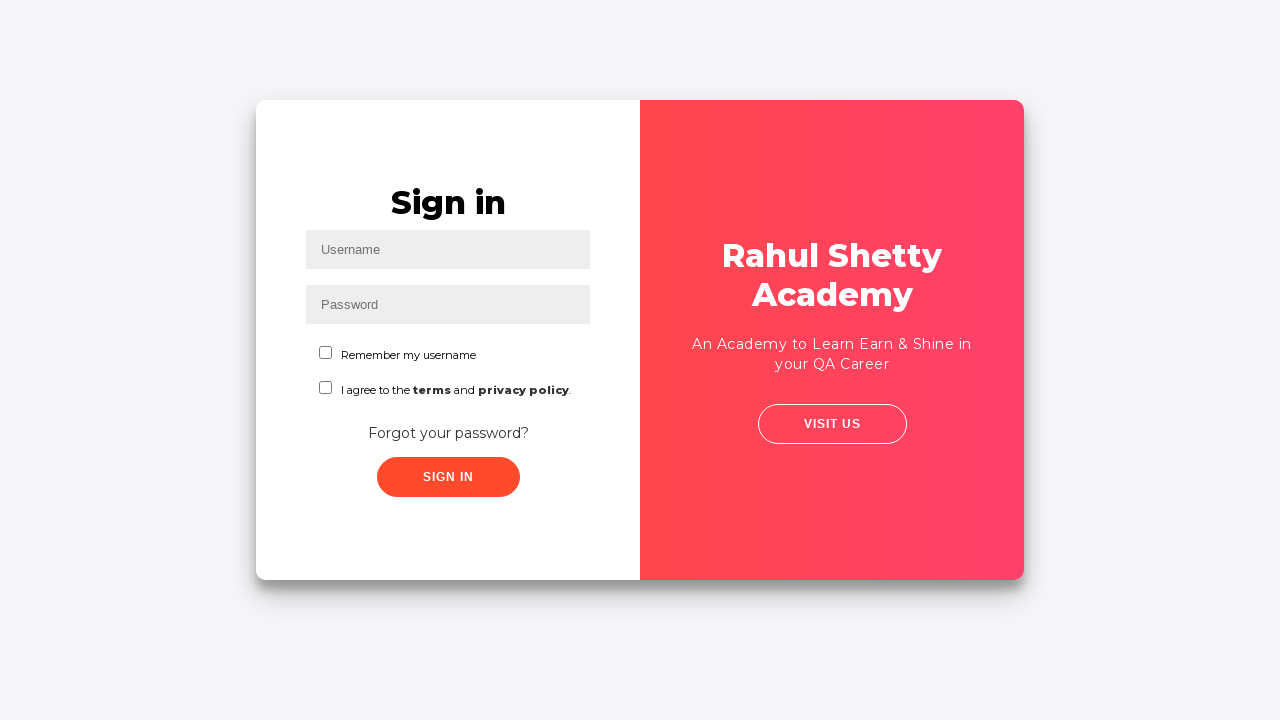

Retrieved all open pages from context
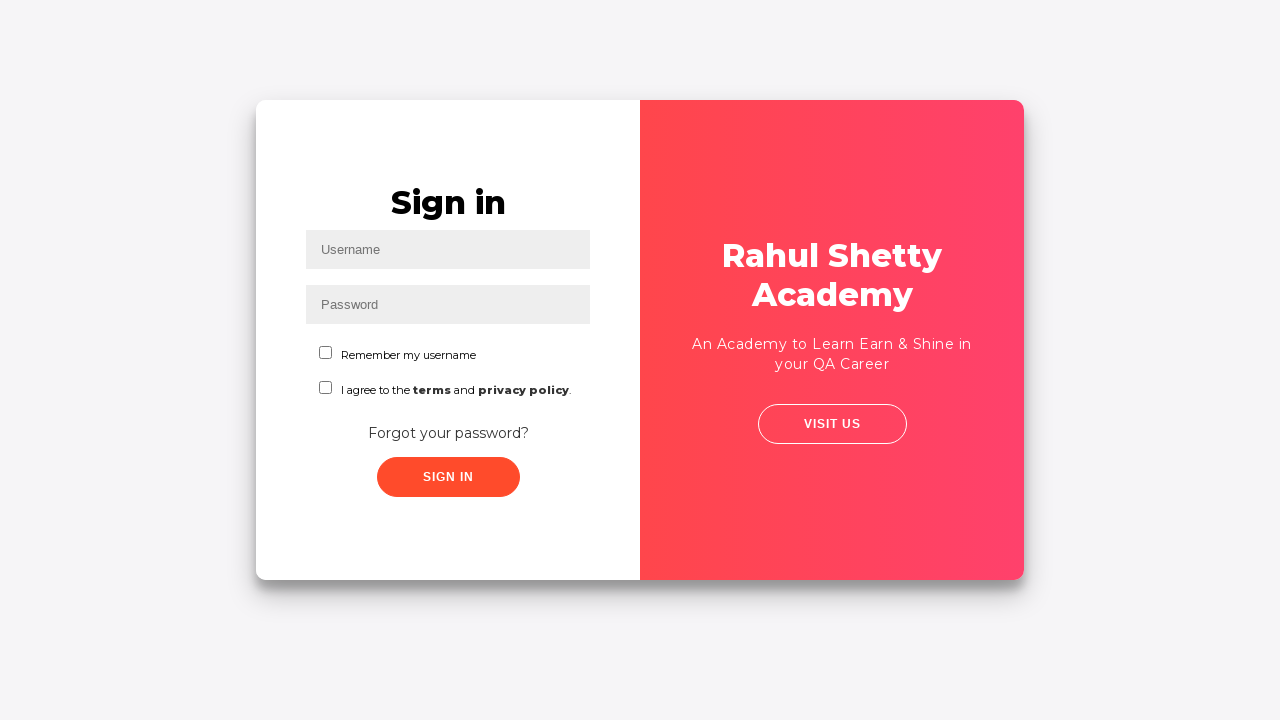

Brought window to front: Rahul Shetty Academy - Login page
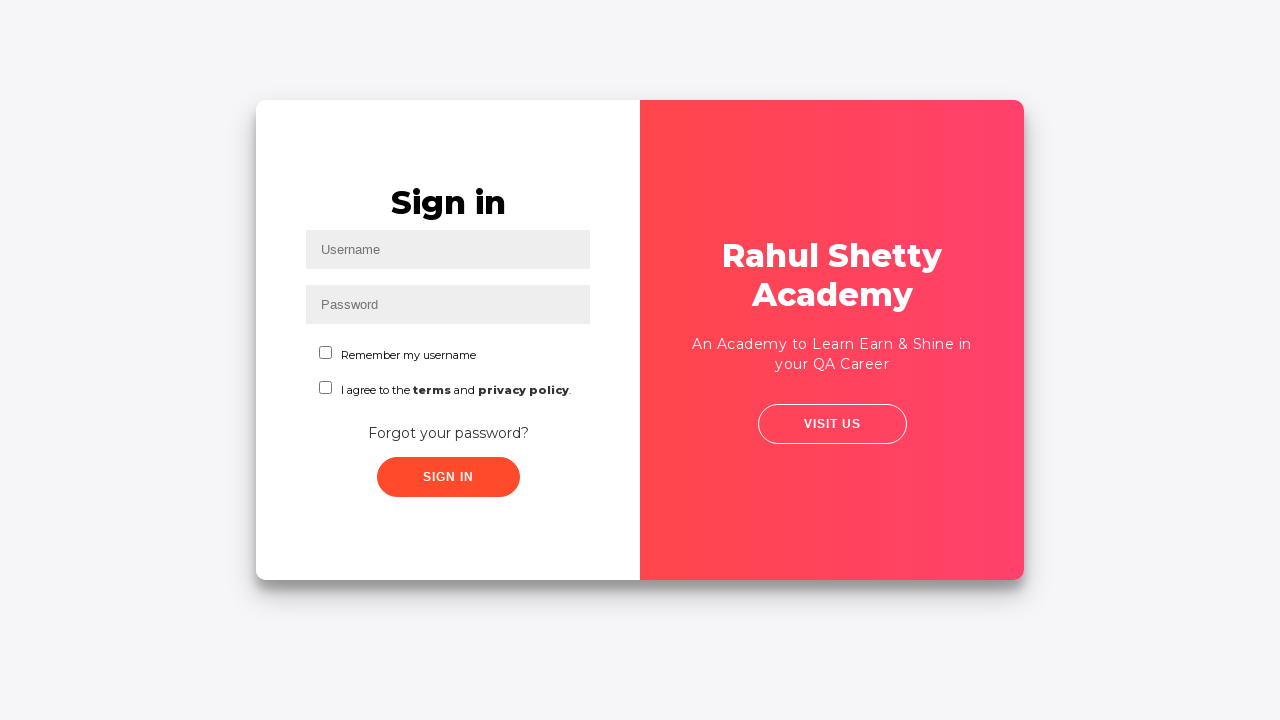

Brought window to front: Rahul Shetty Academy | QA Automation, Playwright, AI Testing & QA Online Training
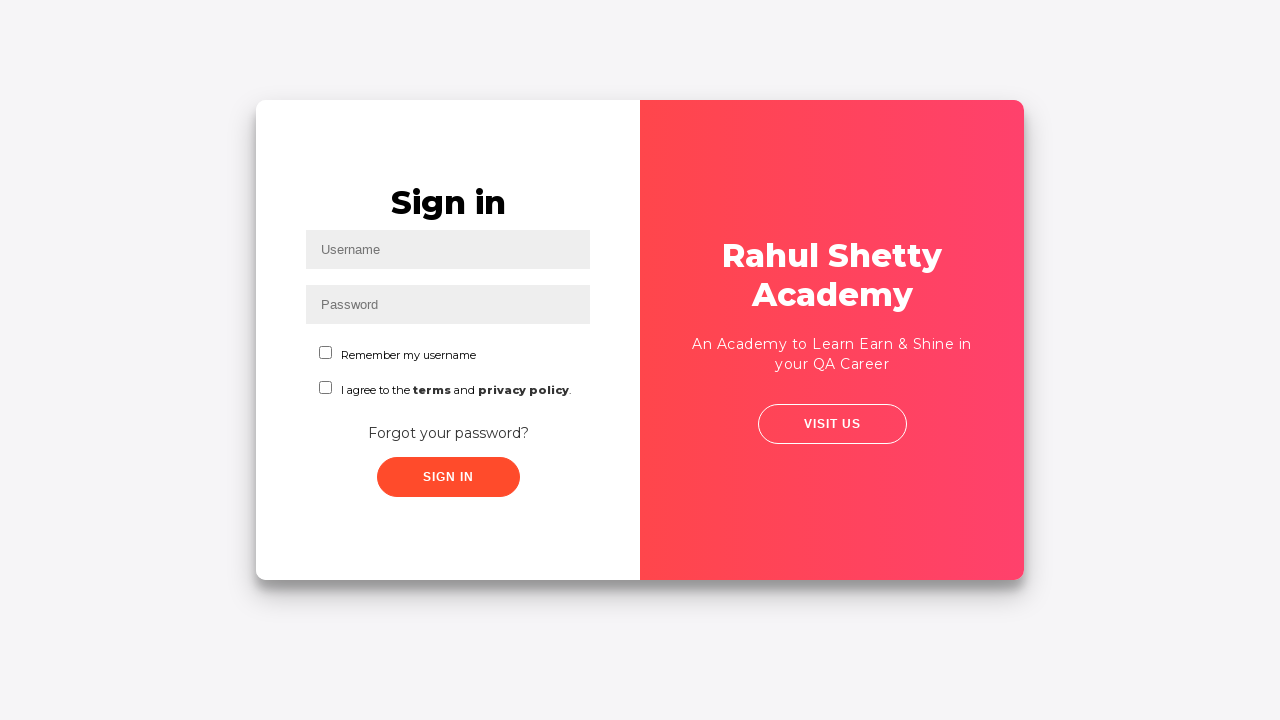

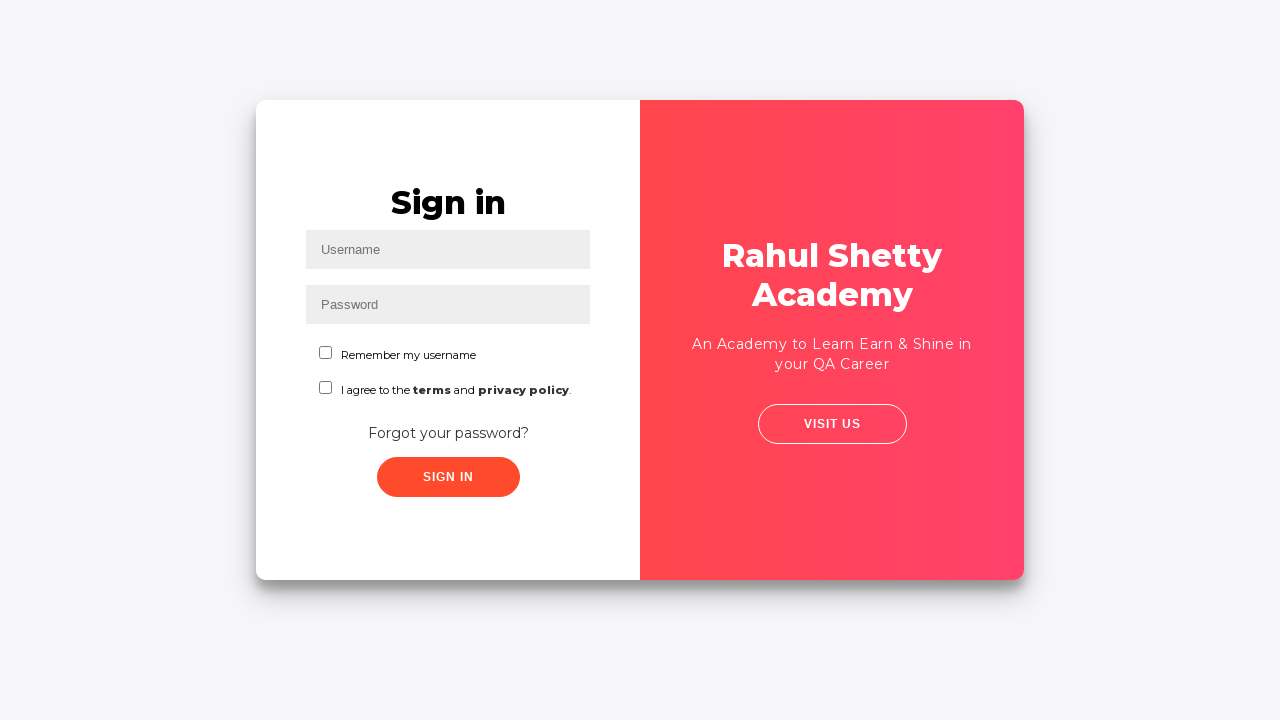